Tests various click interactions including button clicks, canvas position clicks, and clicking multiple labels

Starting URL: https://example.cypress.io/commands/actions

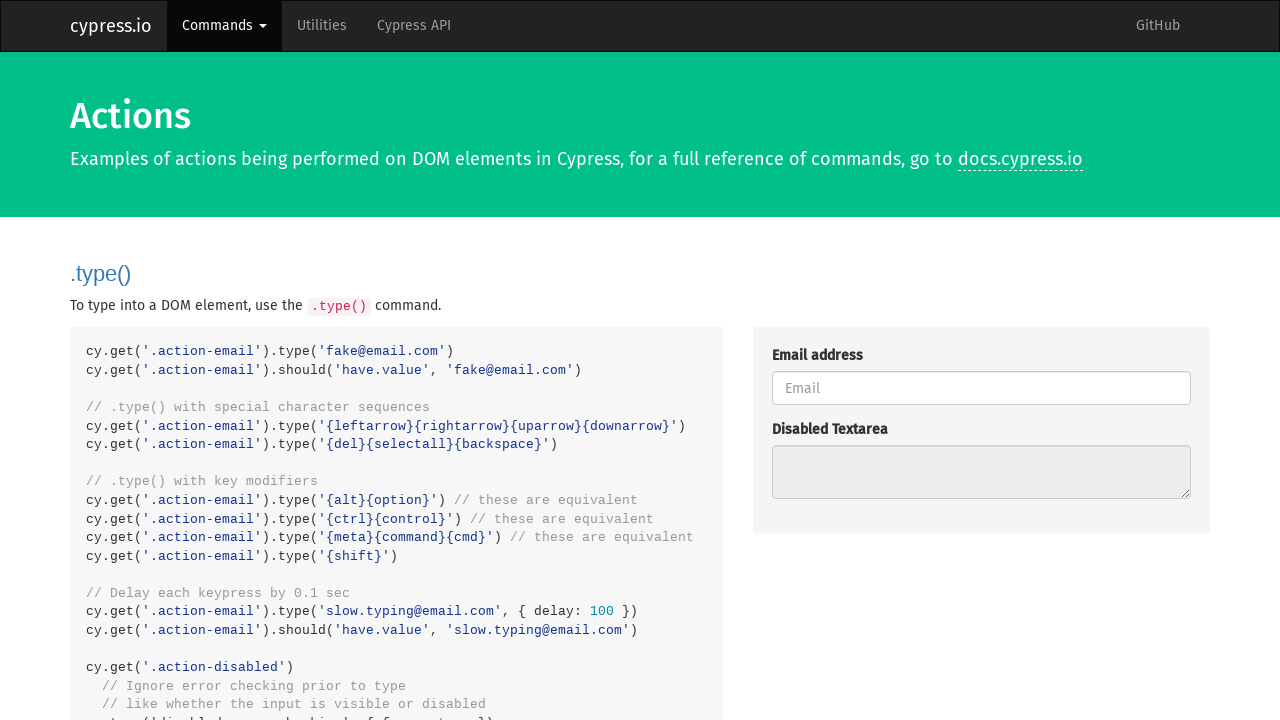

Clicked the action button at (884, 361) on .action-btn
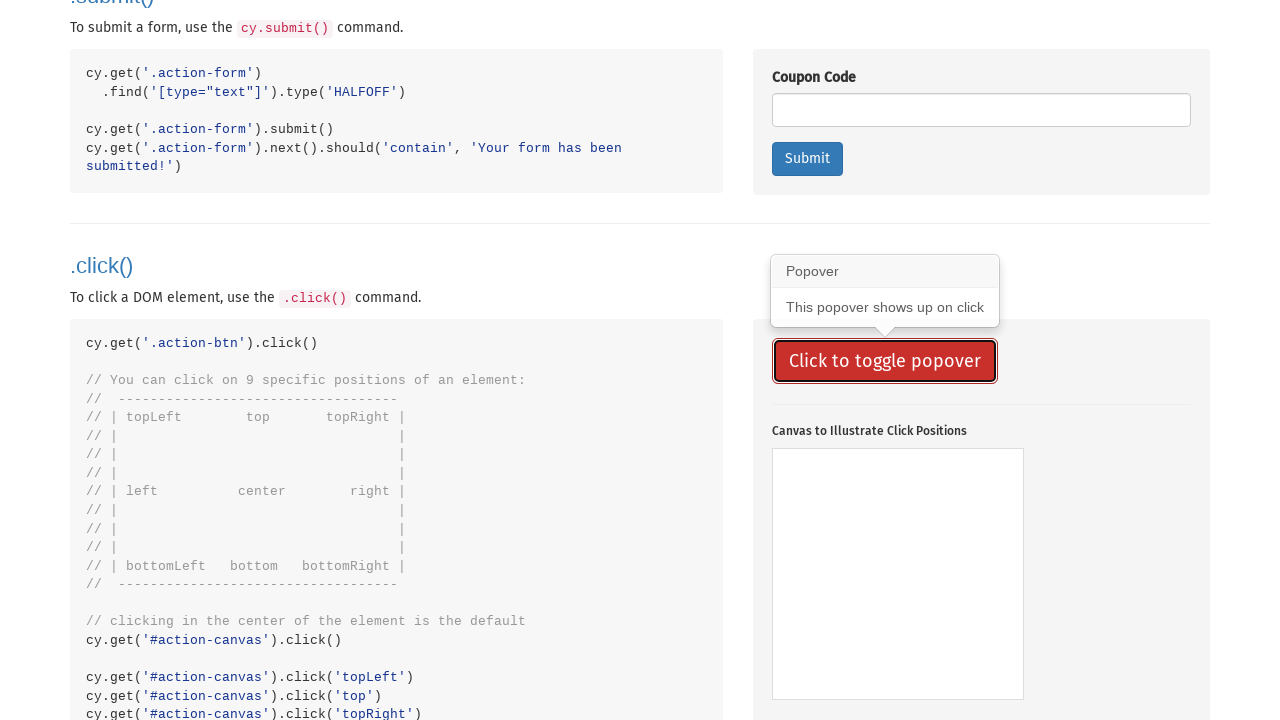

Clicked canvas at position (80, 75) at (852, 524) on #action-canvas
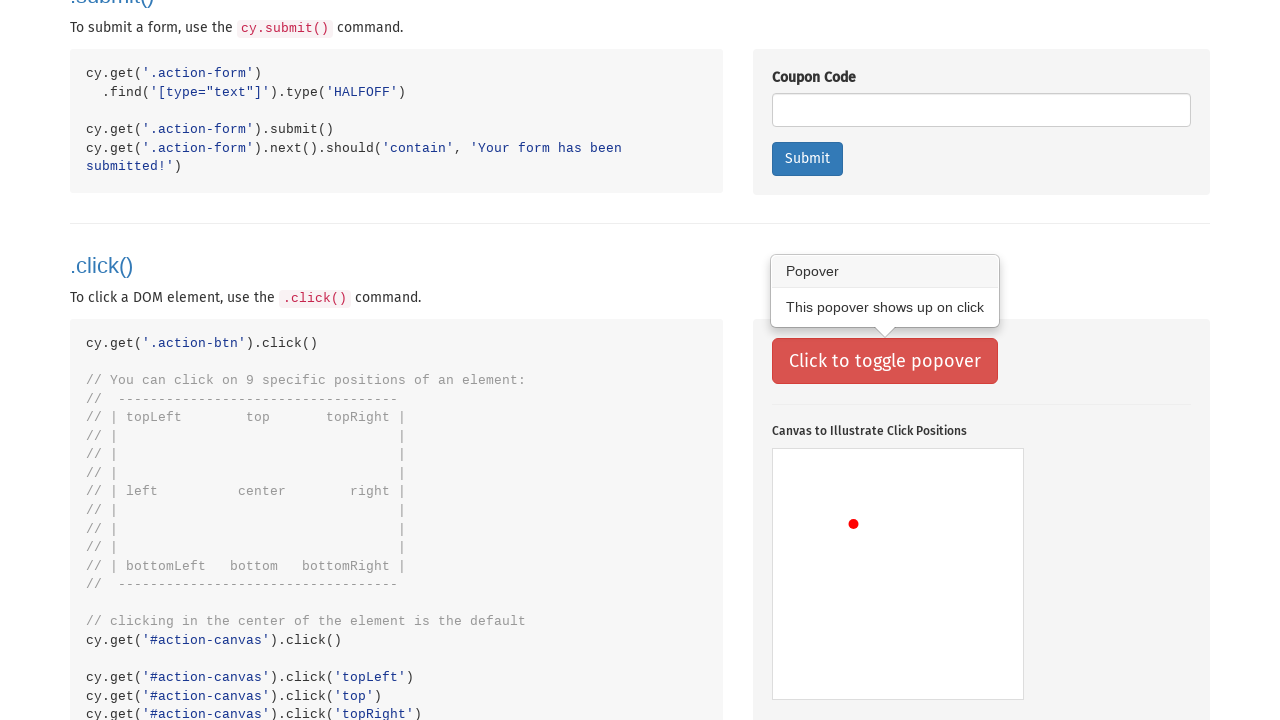

Clicked canvas at position (175, 75) at (948, 524) on #action-canvas
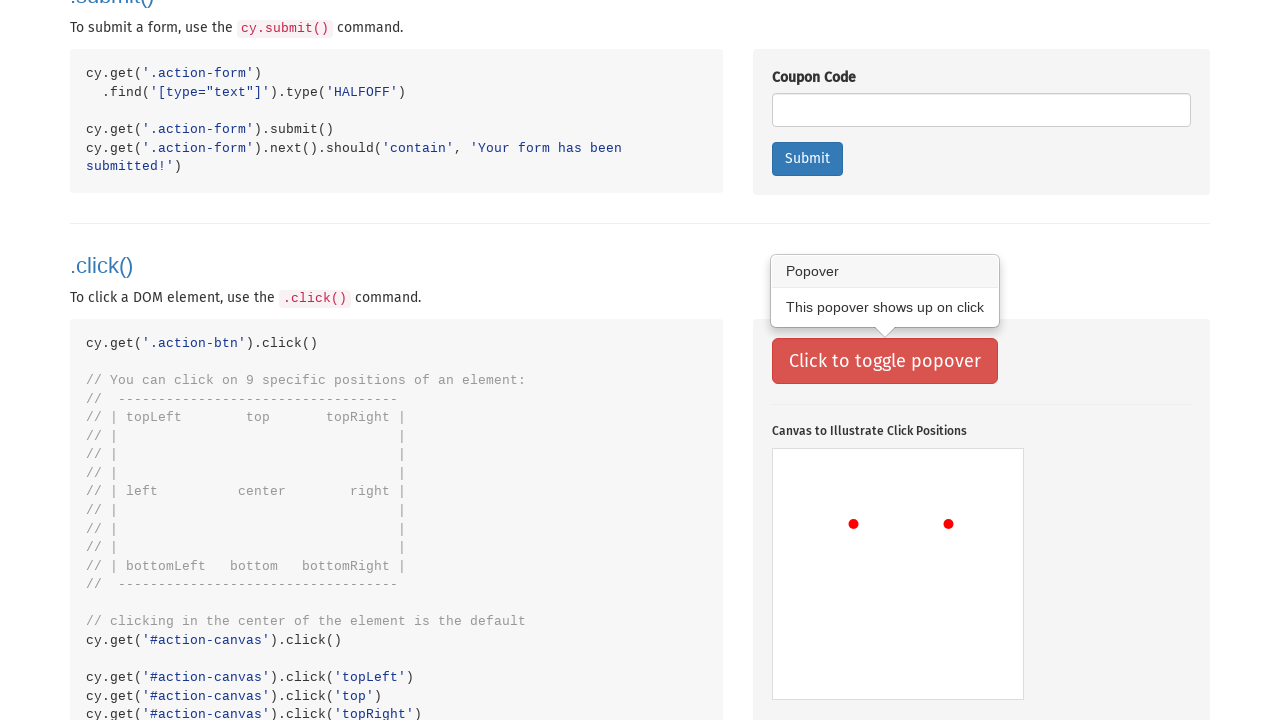

Clicked canvas at position (80, 165) at (852, 614) on #action-canvas
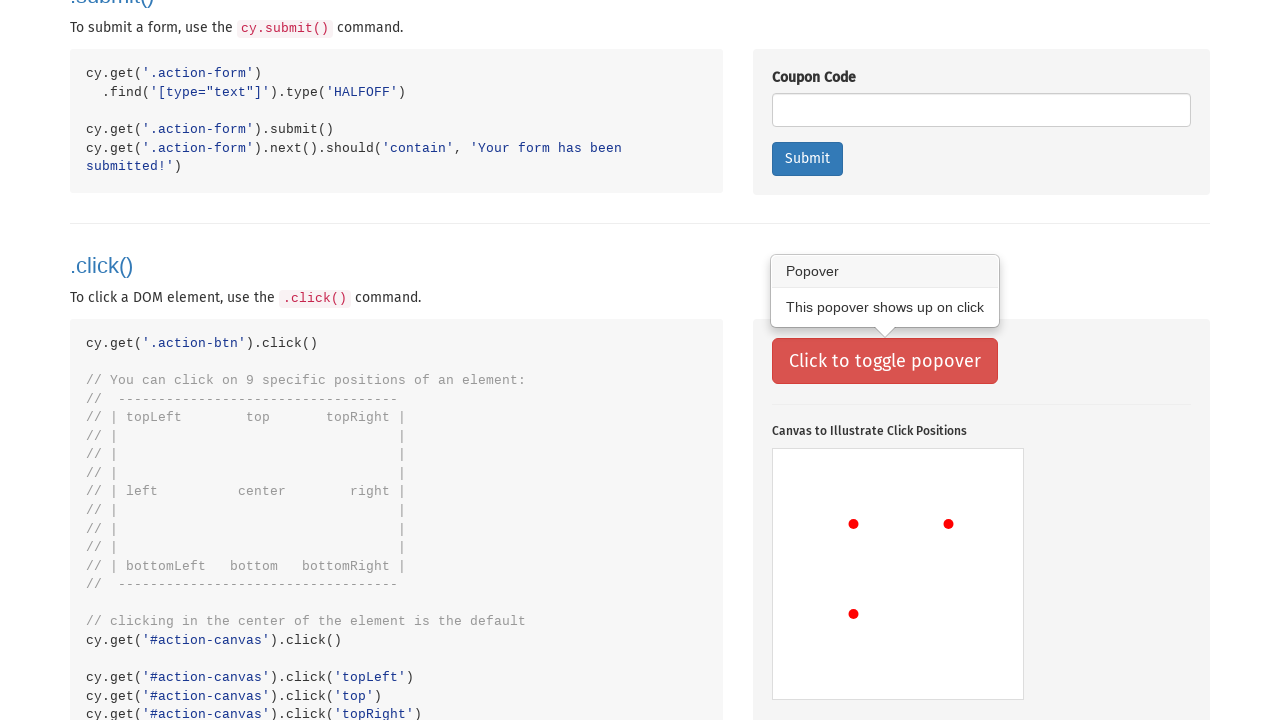

Clicked canvas at position (100, 185) at (872, 634) on #action-canvas
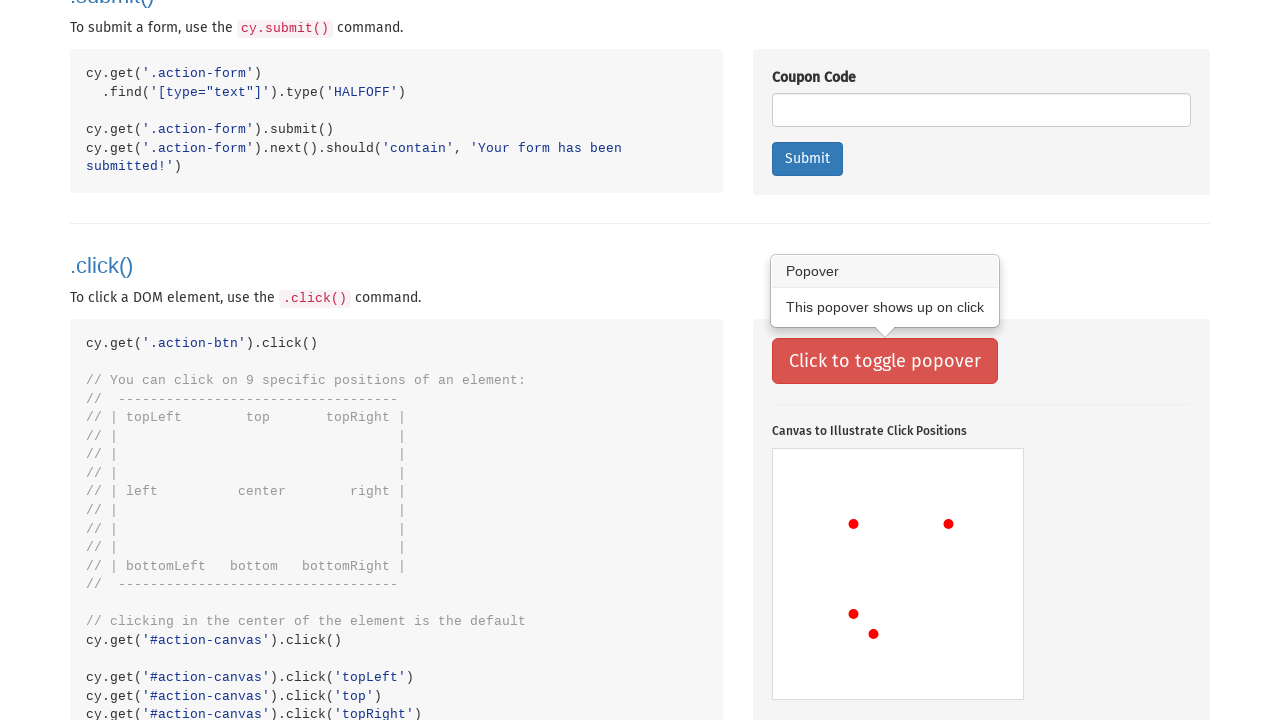

Clicked canvas at position (125, 190) at (898, 639) on #action-canvas
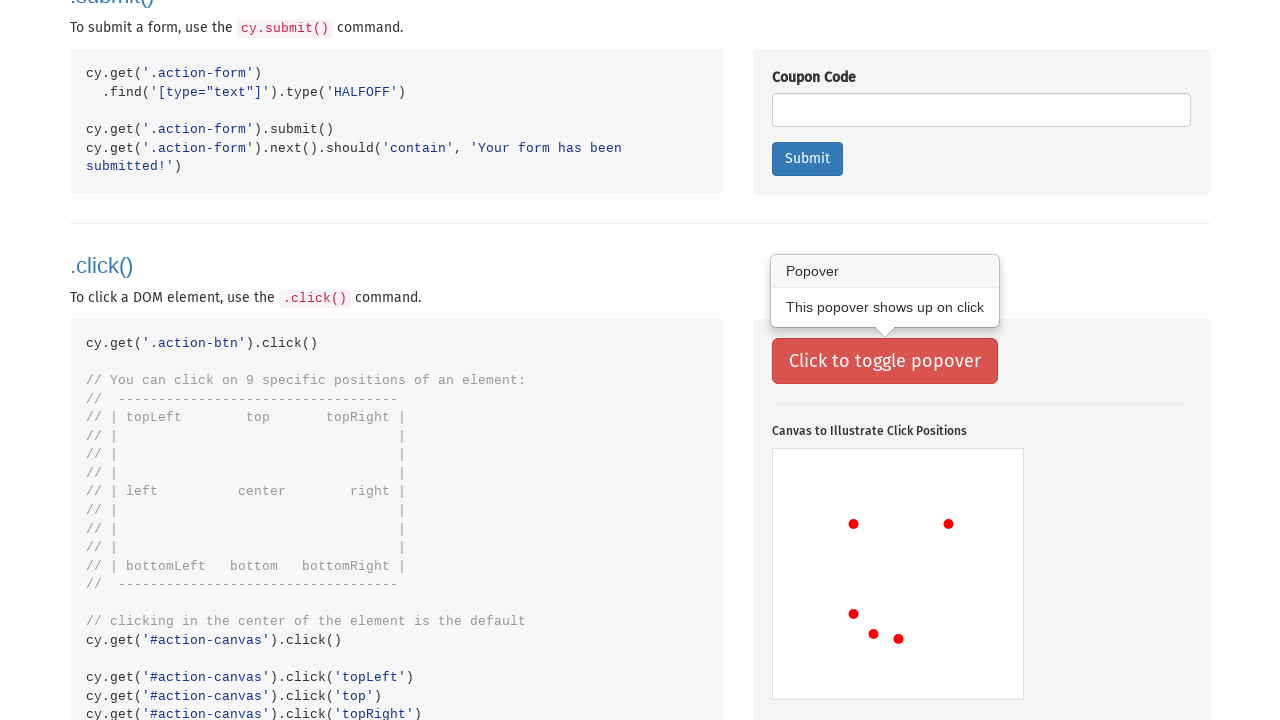

Clicked canvas at position (150, 185) at (922, 634) on #action-canvas
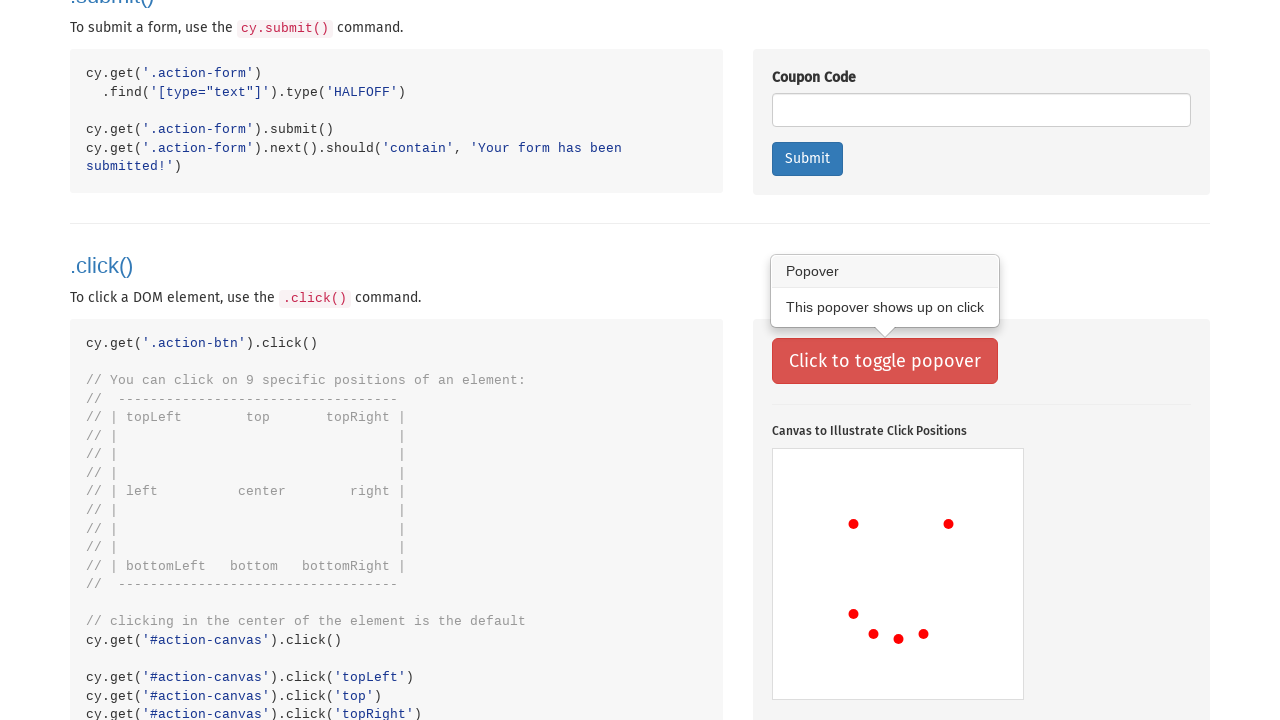

Clicked canvas at position (170, 165) at (942, 614) on #action-canvas
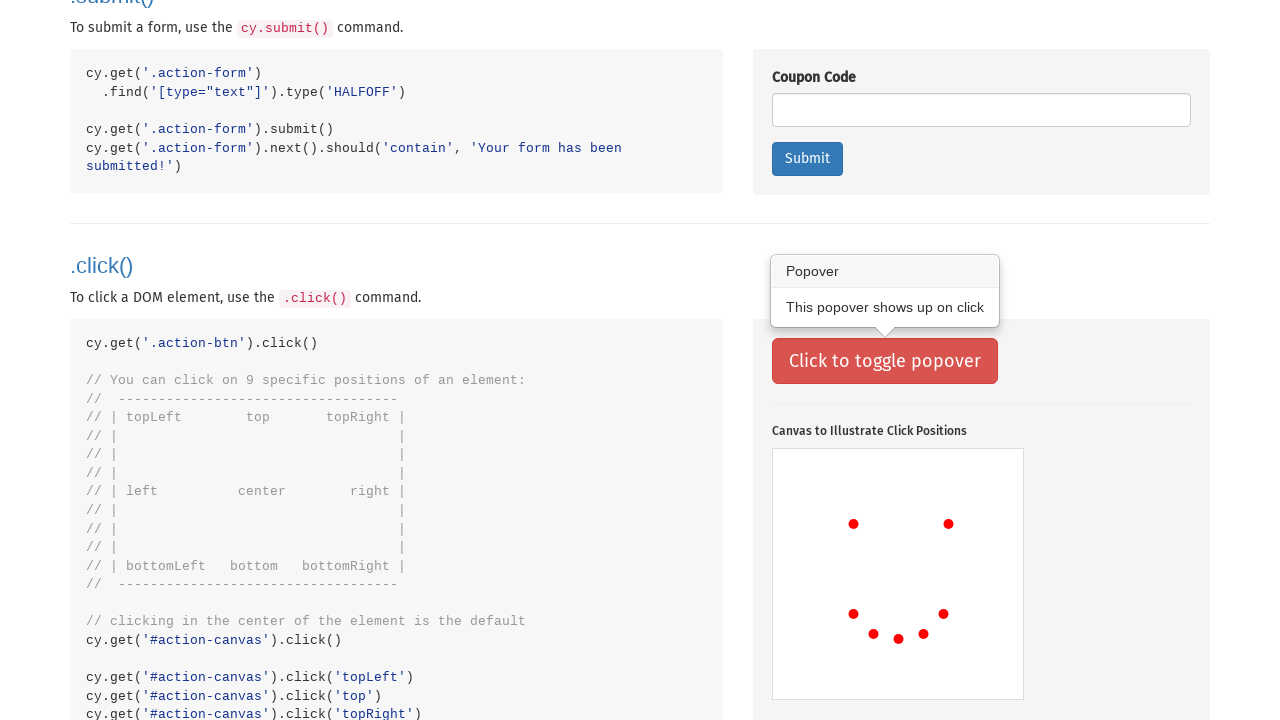

Clicked label button 1 at (798, 359) on .action-labels>.label >> nth=0
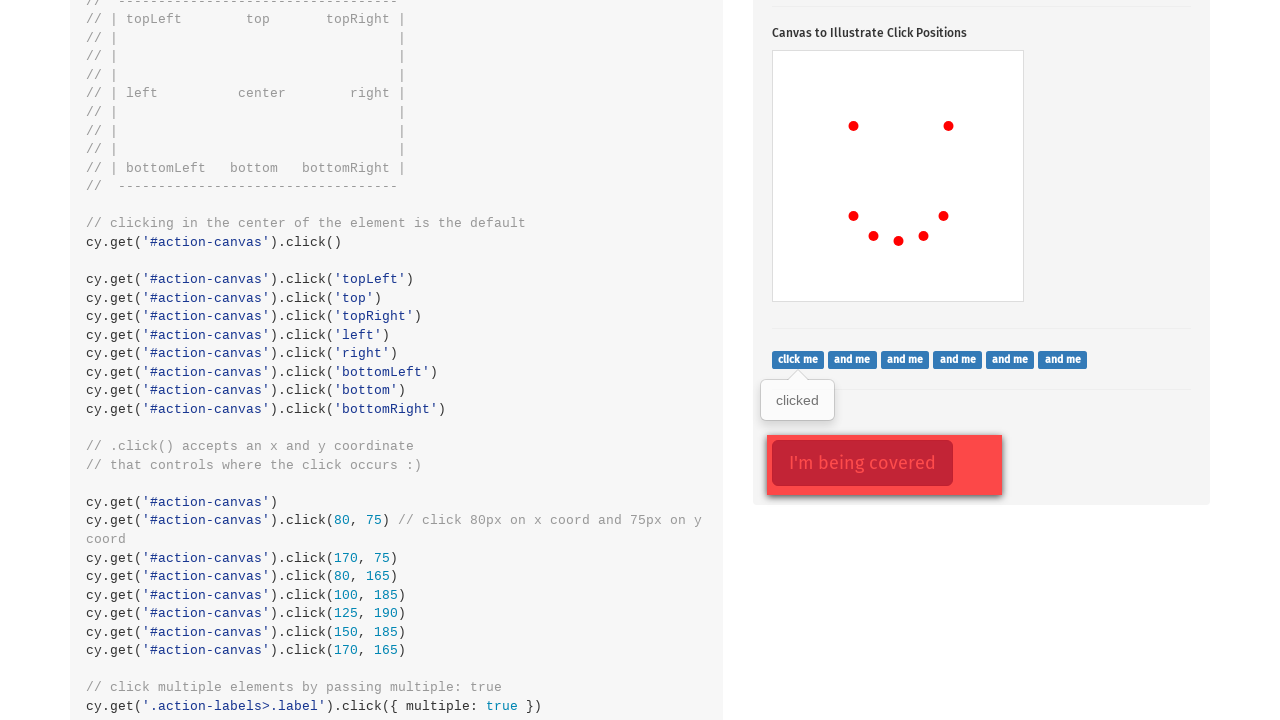

Clicked label button 2 at (852, 359) on .action-labels>.label >> nth=1
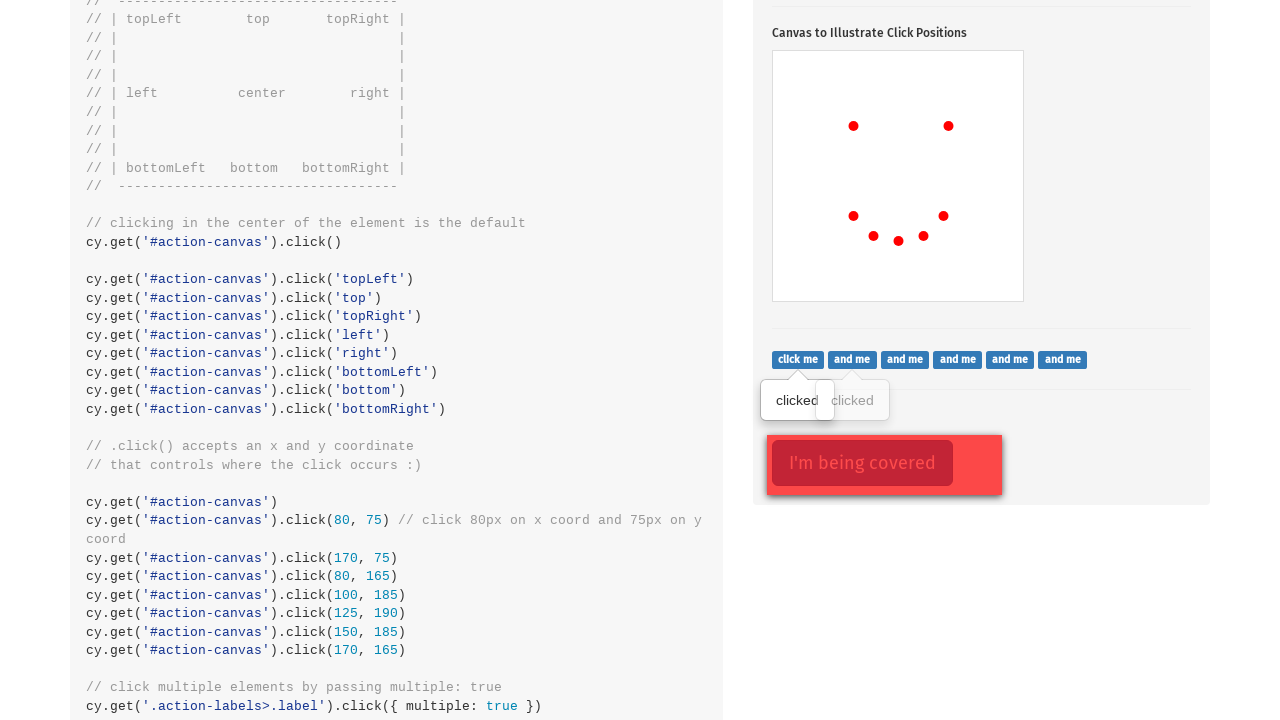

Clicked label button 3 at (905, 359) on .action-labels>.label >> nth=2
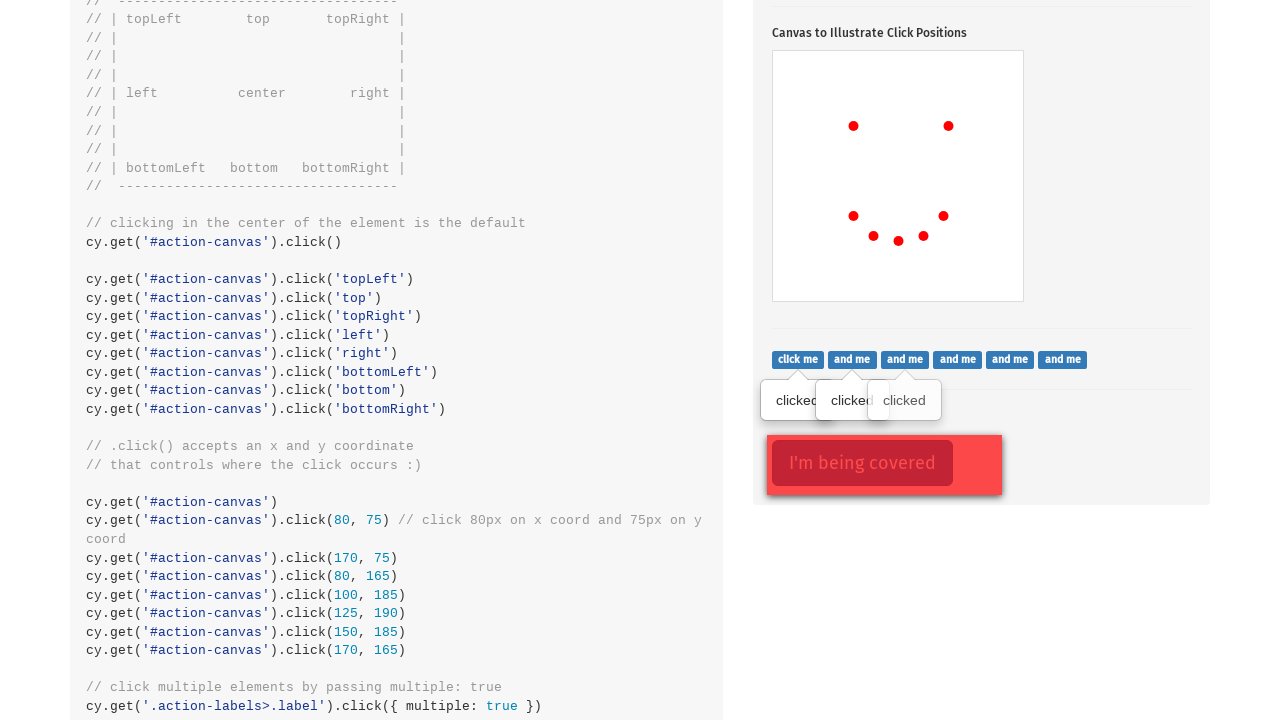

Clicked label button 4 at (958, 359) on .action-labels>.label >> nth=3
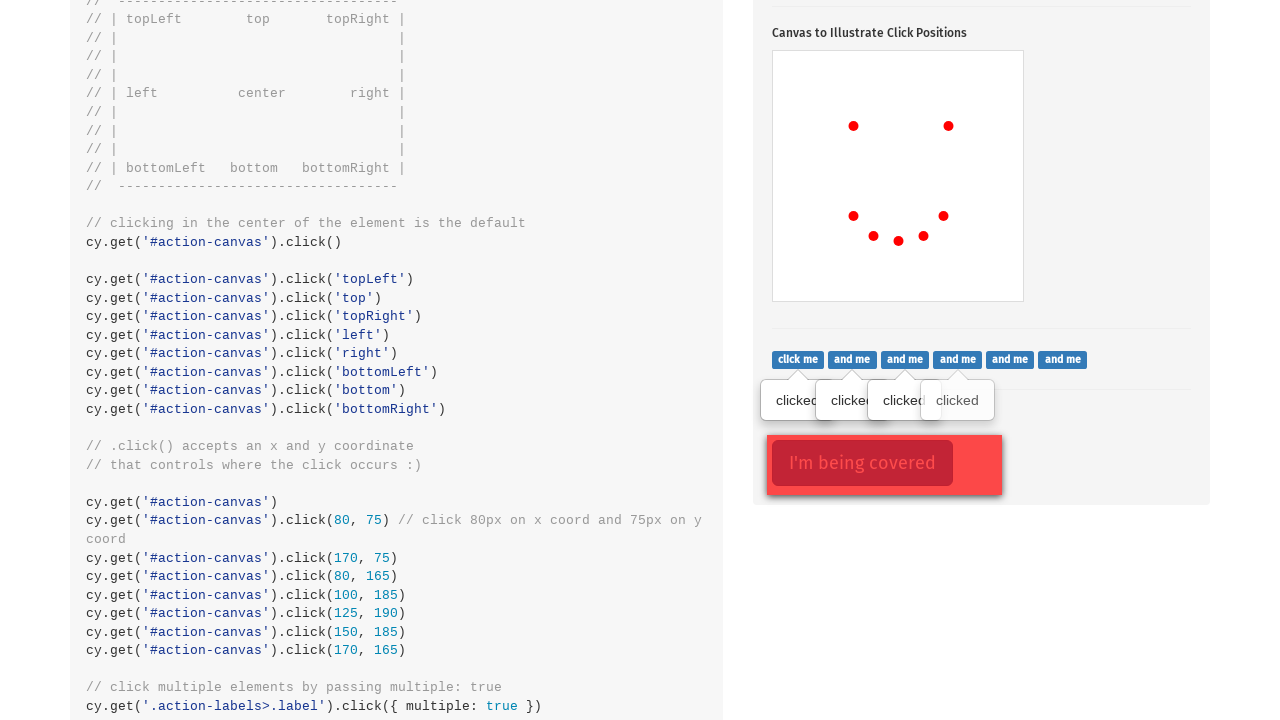

Clicked label button 5 at (1010, 359) on .action-labels>.label >> nth=4
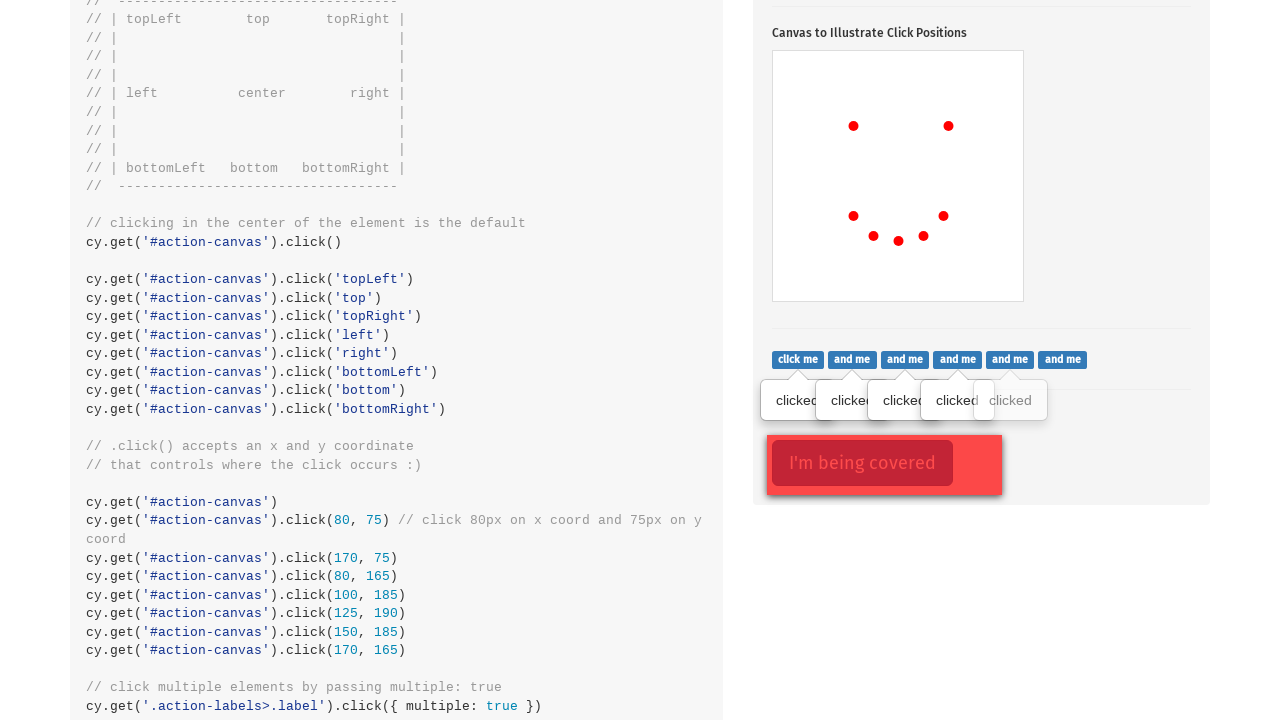

Clicked label button 6 at (1063, 359) on .action-labels>.label >> nth=5
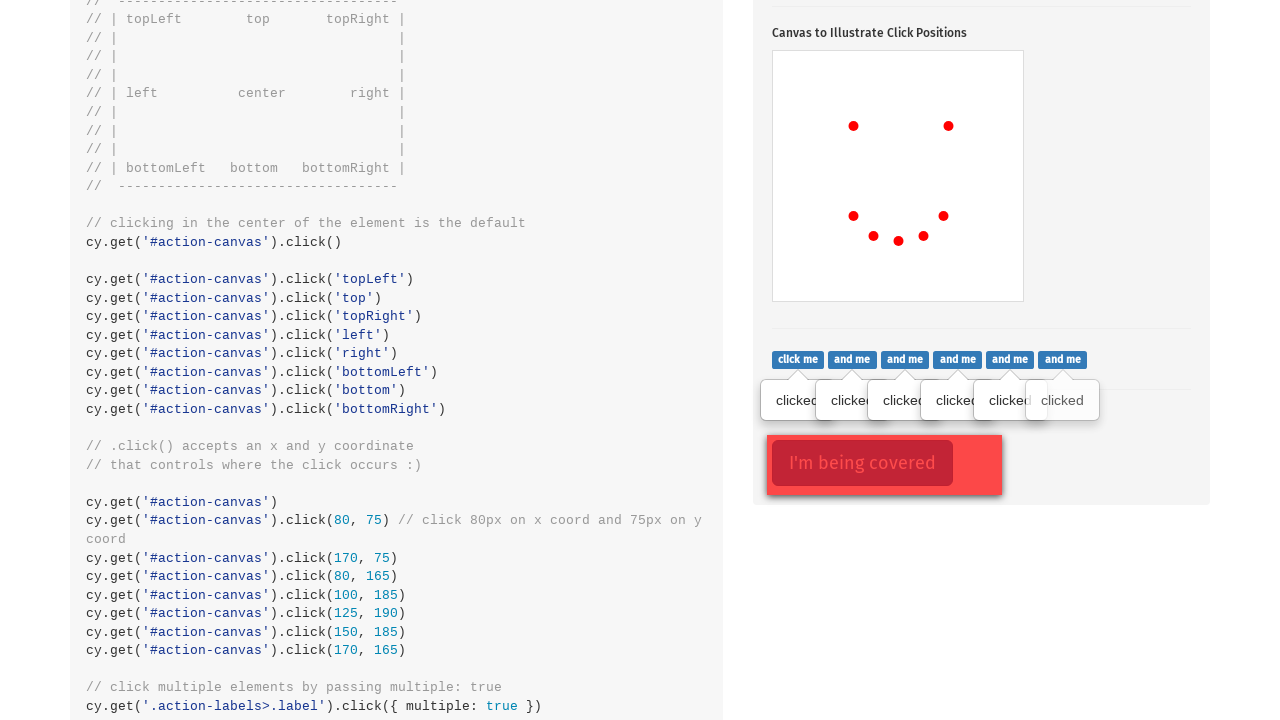

Force clicked the opacity button at (862, 463) on .action-opacity>.btn
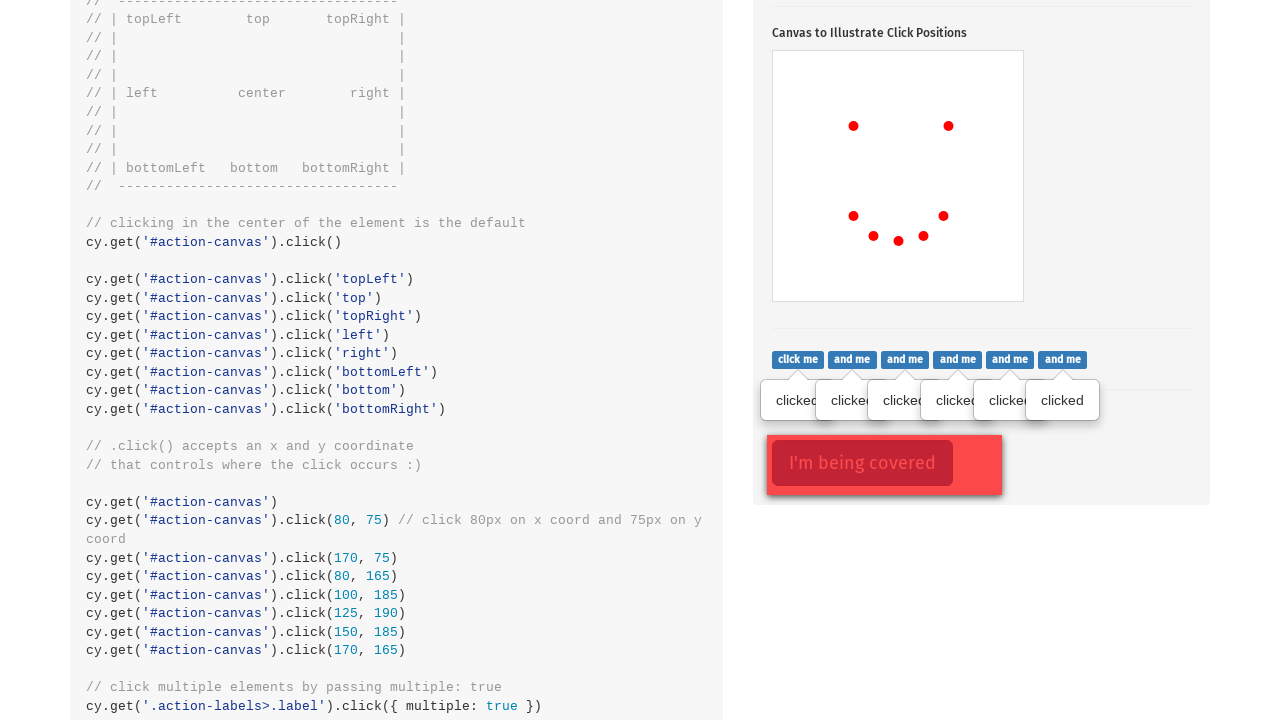

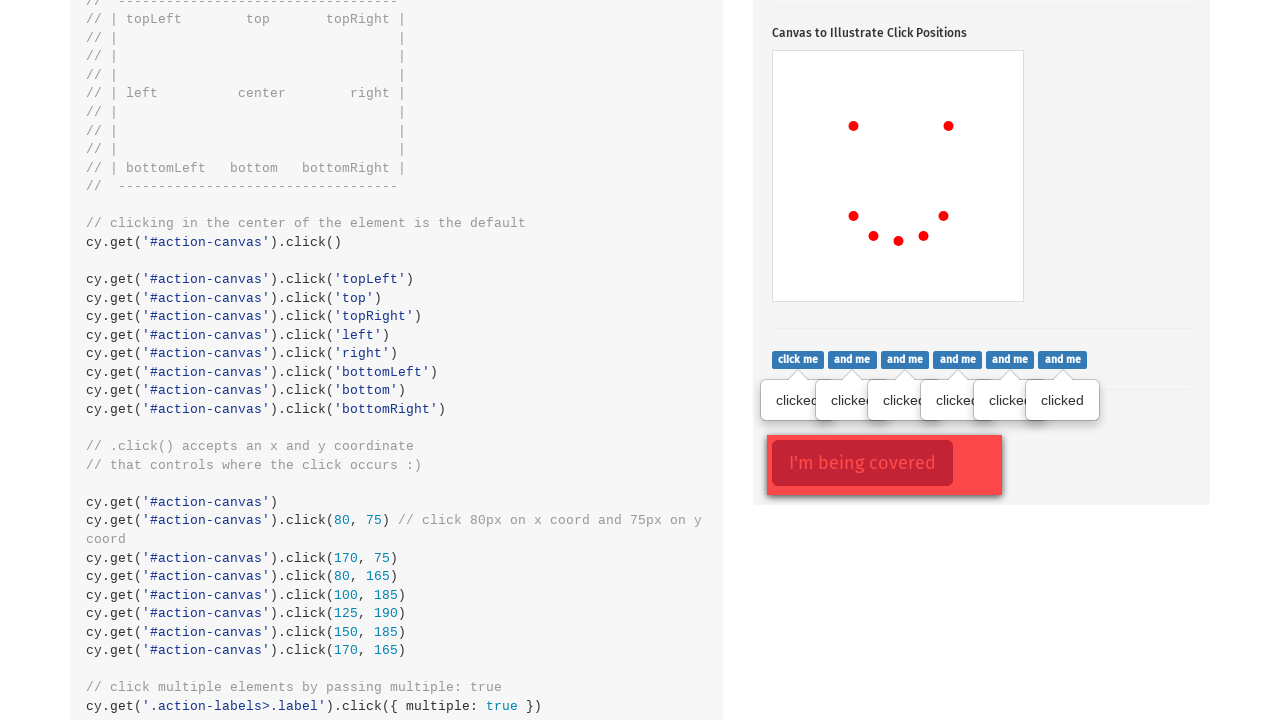